Tests that an unsaved change to an employee's name doesn't persist when switching between employees

Starting URL: https://devmountain-qa.github.io/employee-manager/1.2_Version/index.html

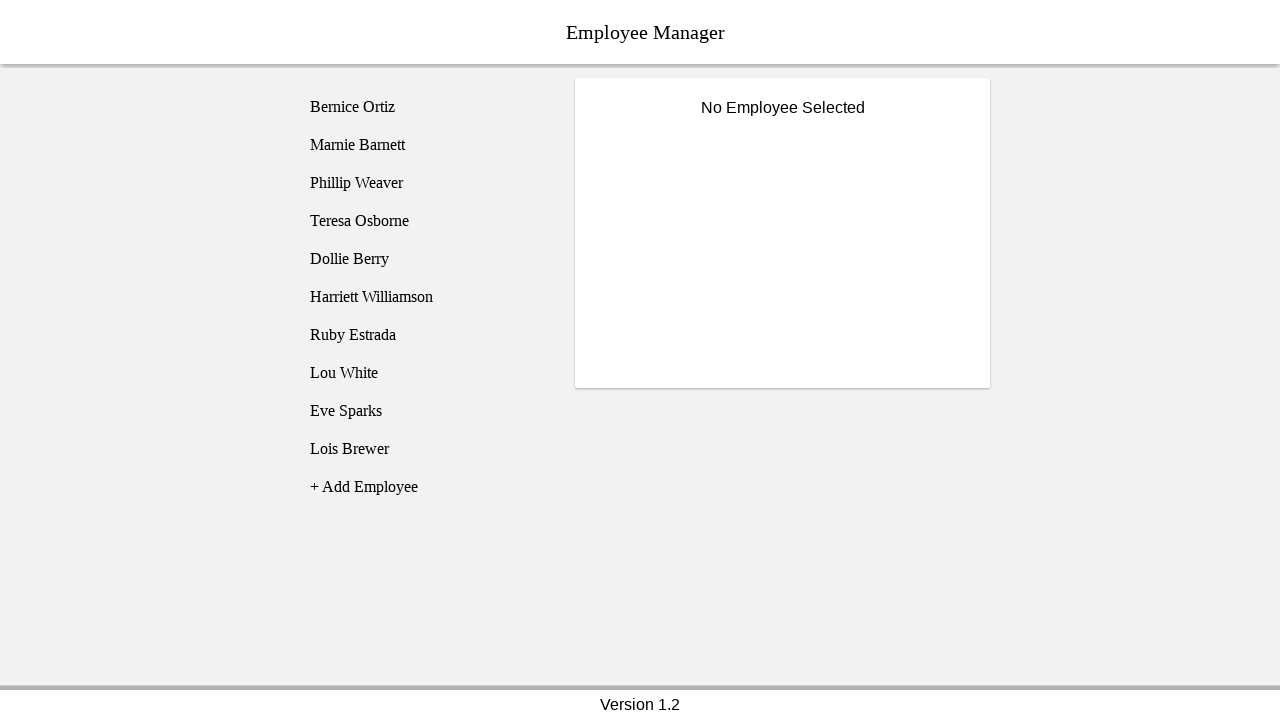

Clicked on Bernice Ortiz employee at (425, 107) on [name='employee1']
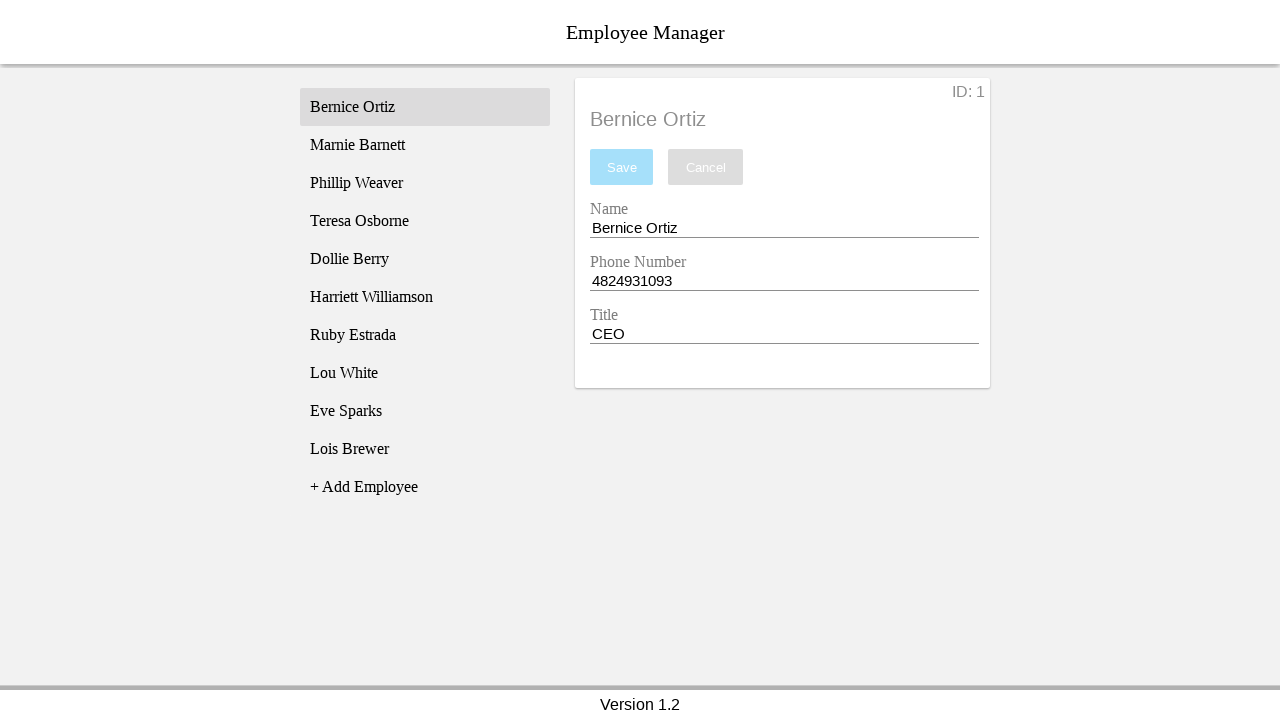

Name input field became visible
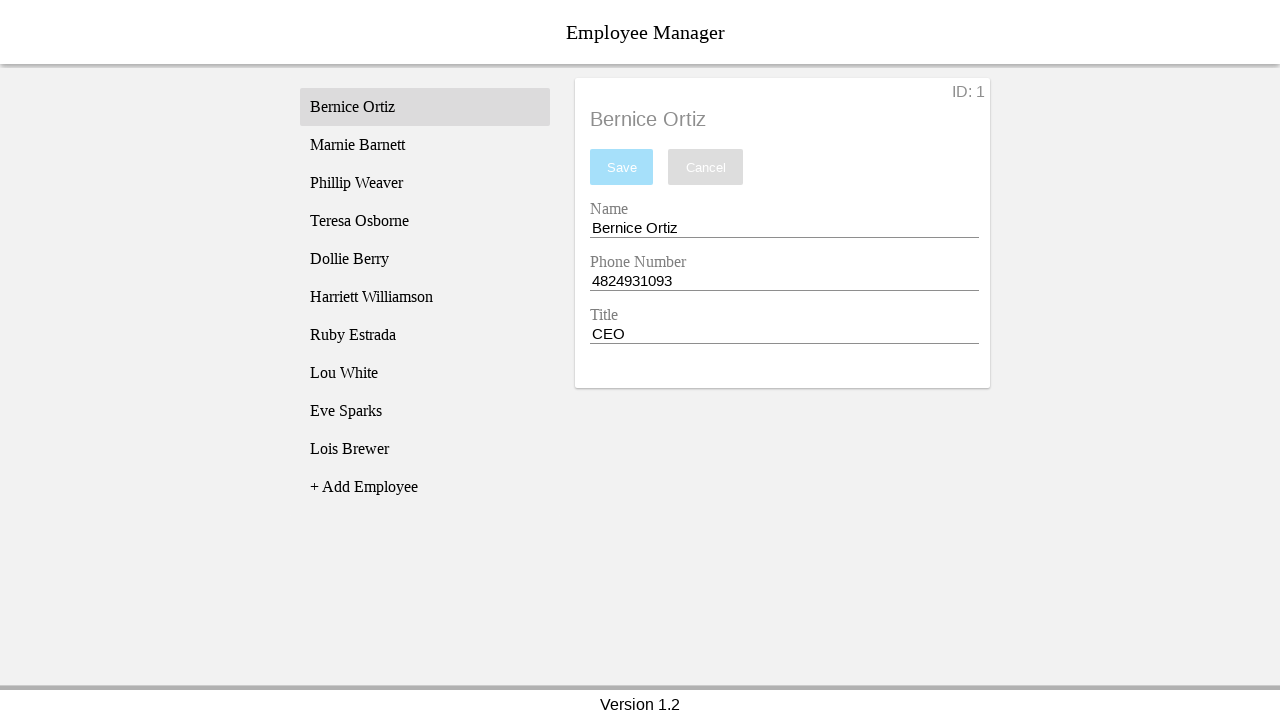

Filled name field with 'Test Name' (unsaved change) on [name='nameEntry']
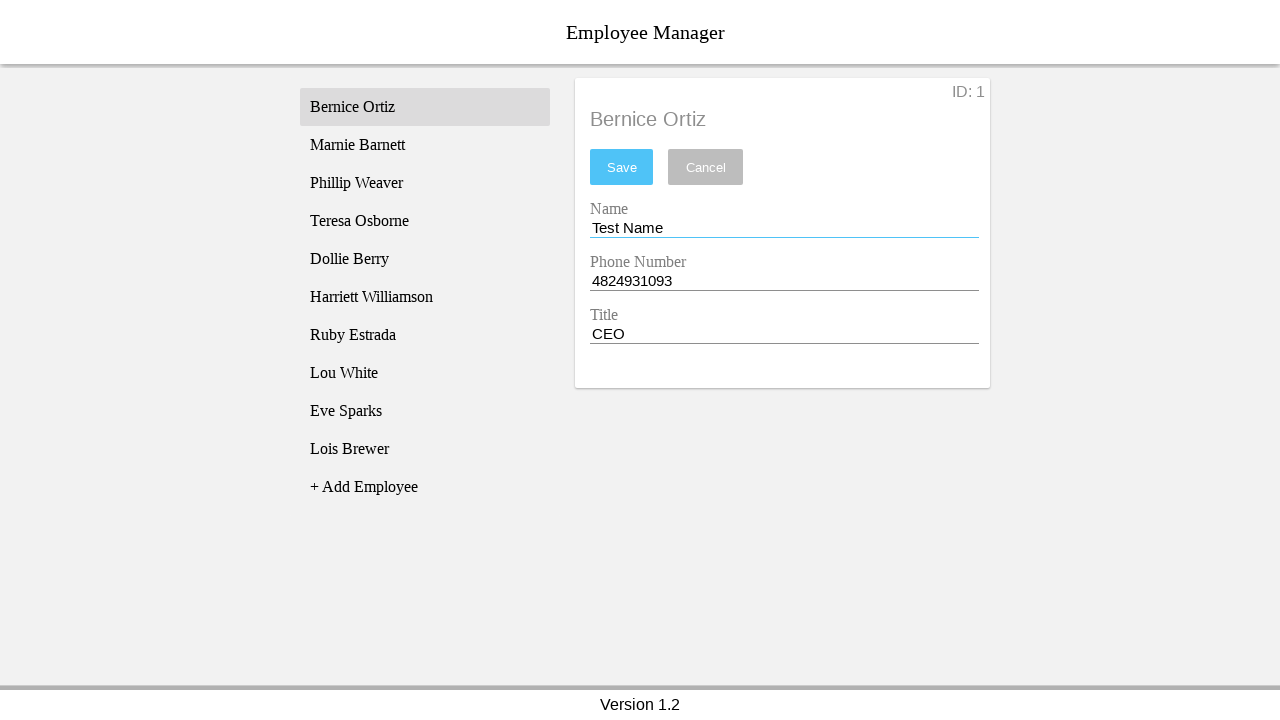

Switched to Phillip Weaver employee at (425, 183) on [name='employee3']
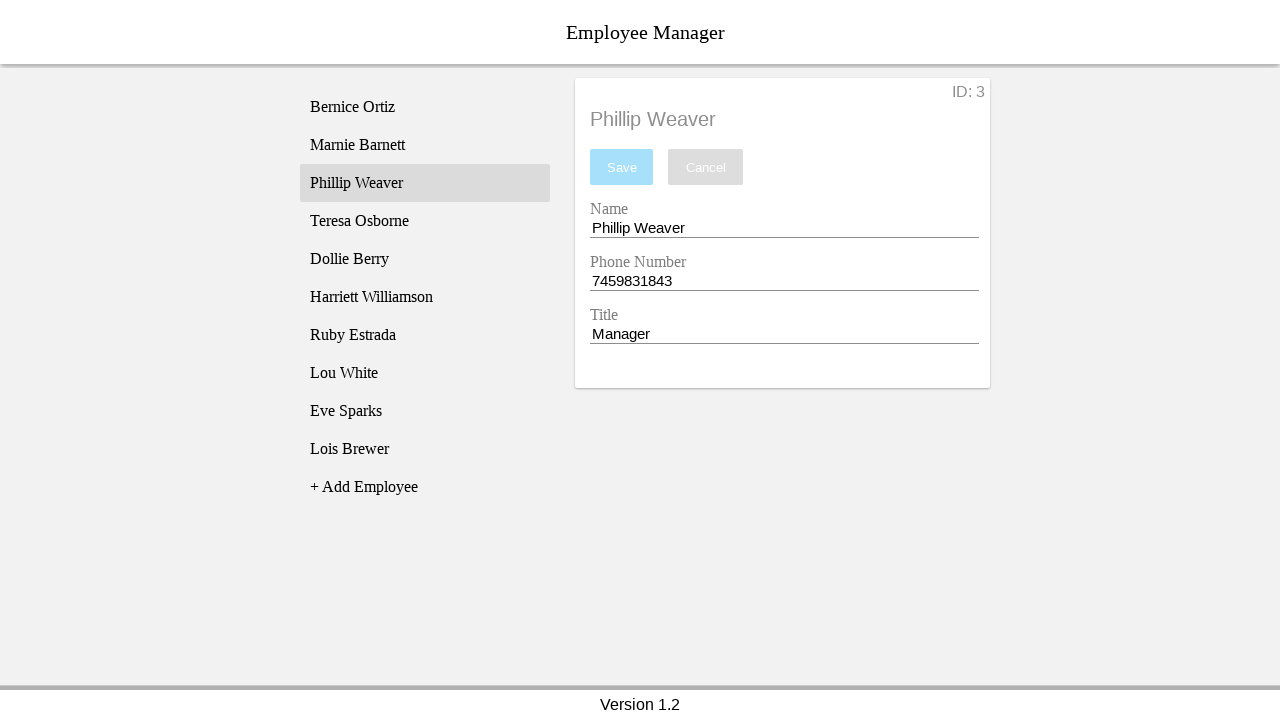

Phillip Weaver's name displayed in employee title
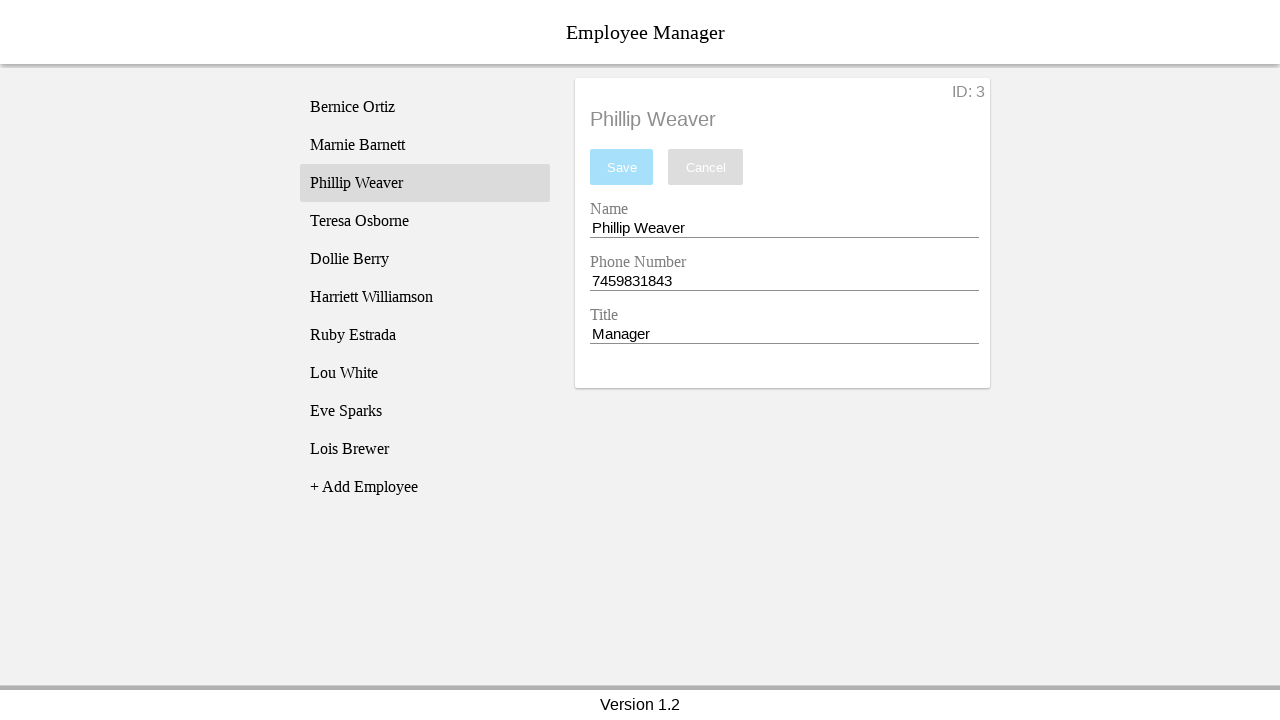

Switched back to Bernice Ortiz employee at (425, 107) on [name='employee1']
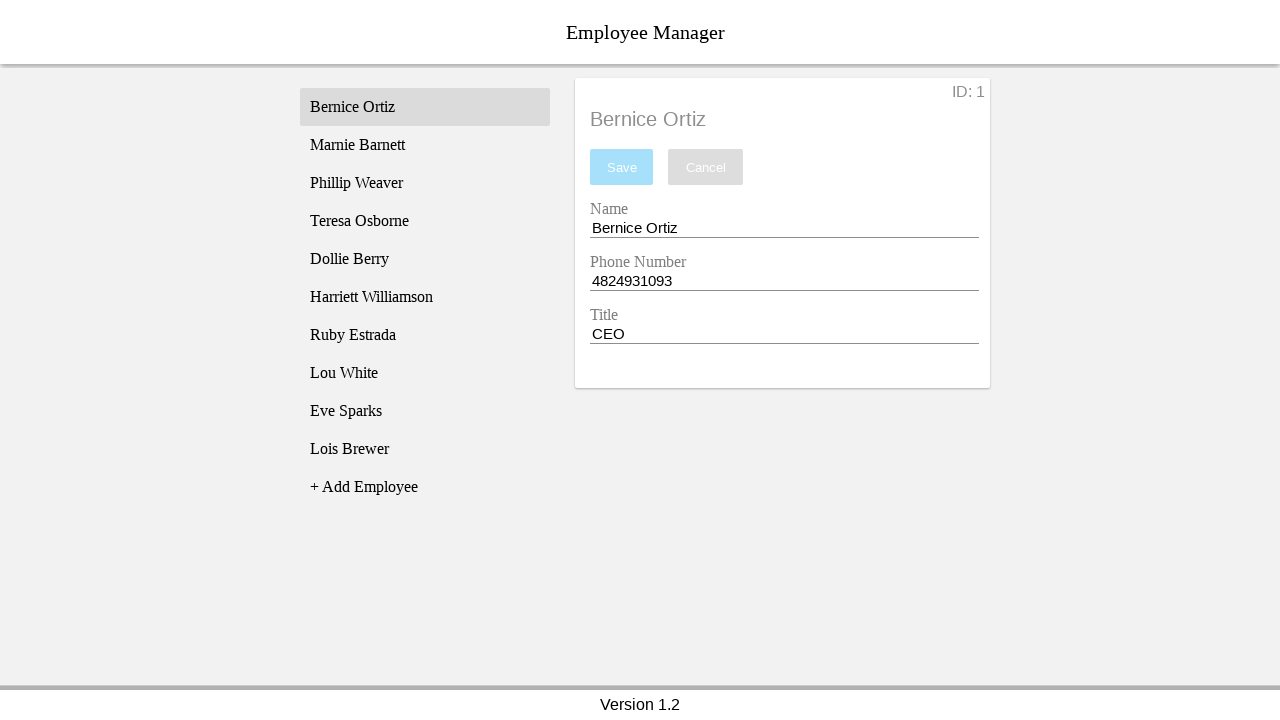

Bernice Ortiz's name displayed in employee title
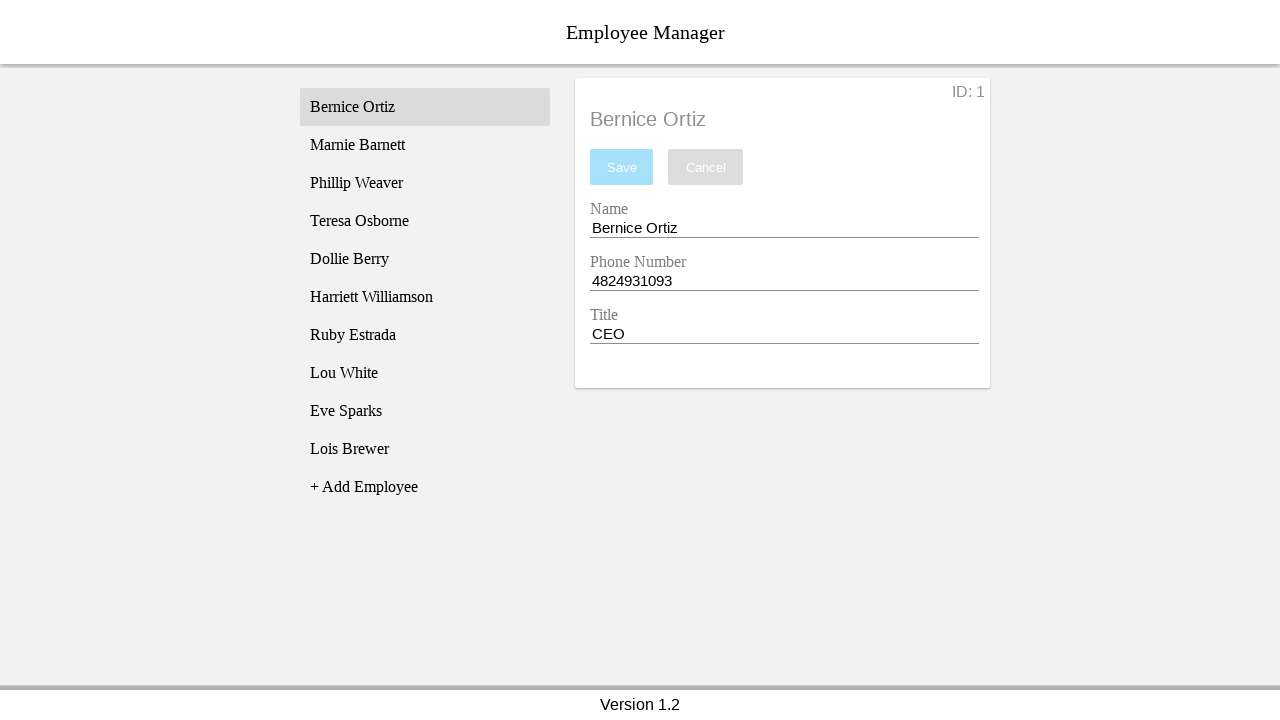

Verified that unsaved name change reverted to original 'Bernice Ortiz'
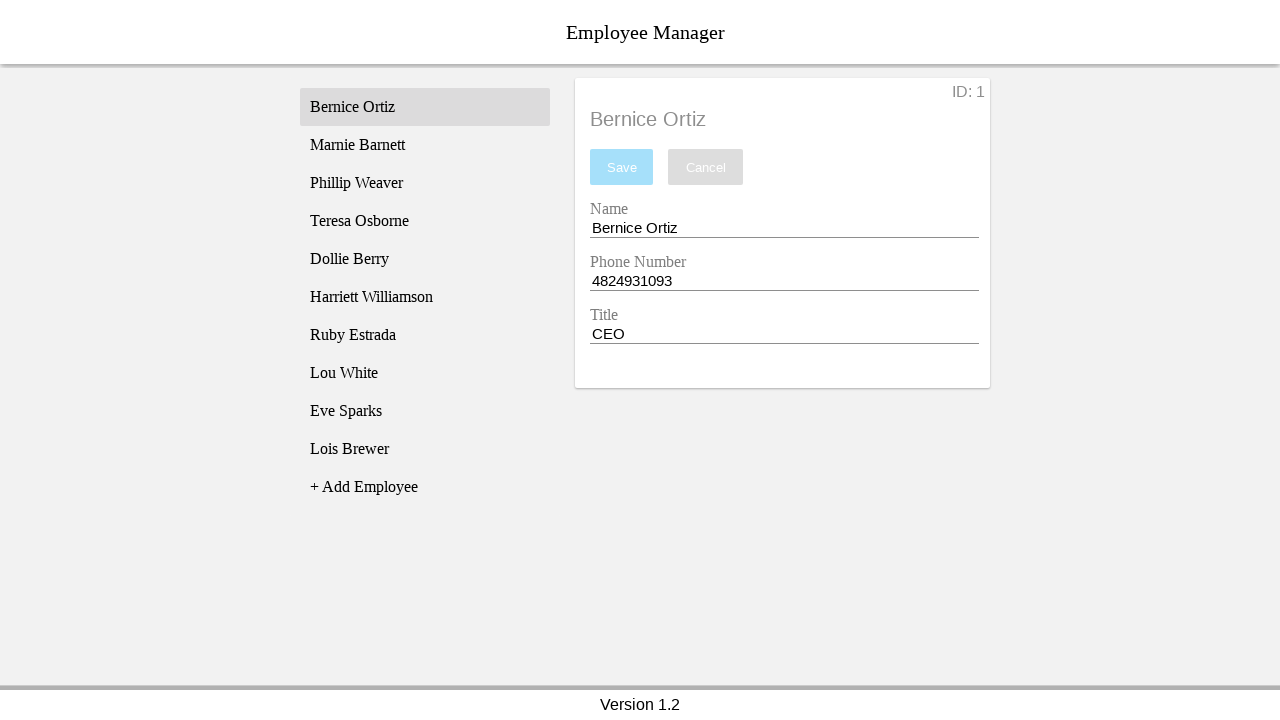

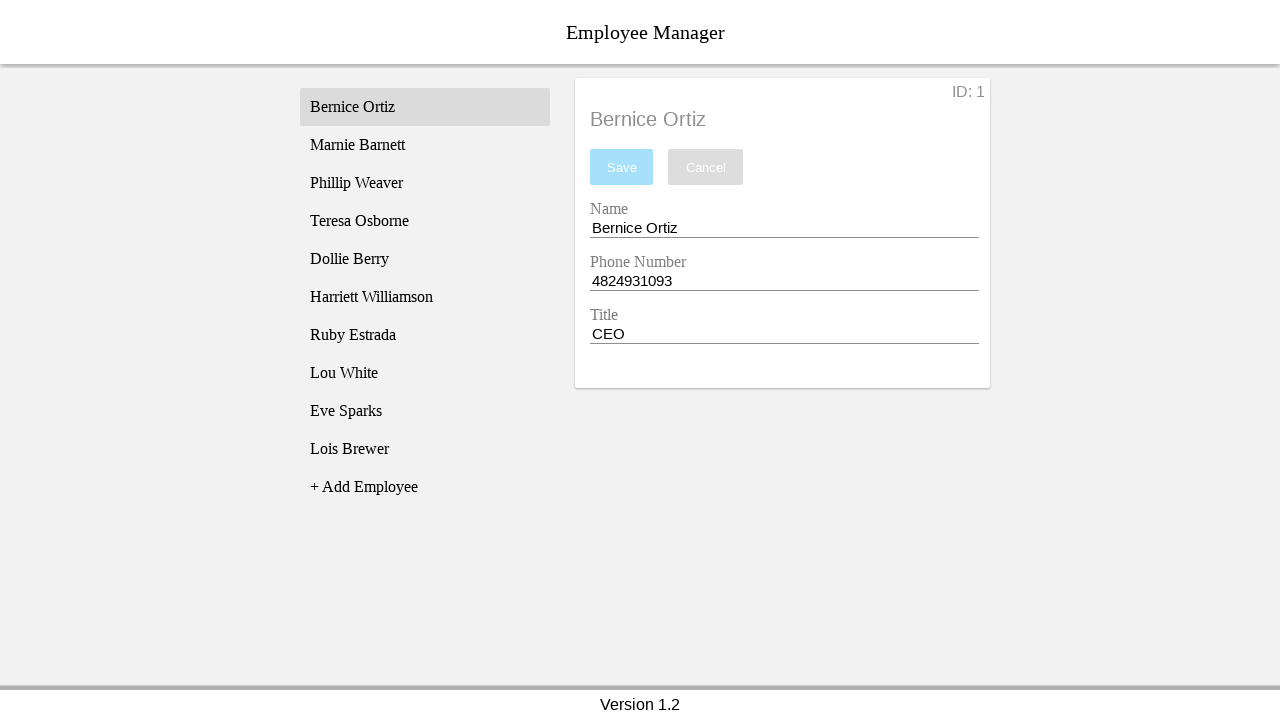